Verifies the Selenium homepage loads correctly by navigating to the site, checking that the body element is present, and maximizing the browser window.

Starting URL: https://selenium.dev/

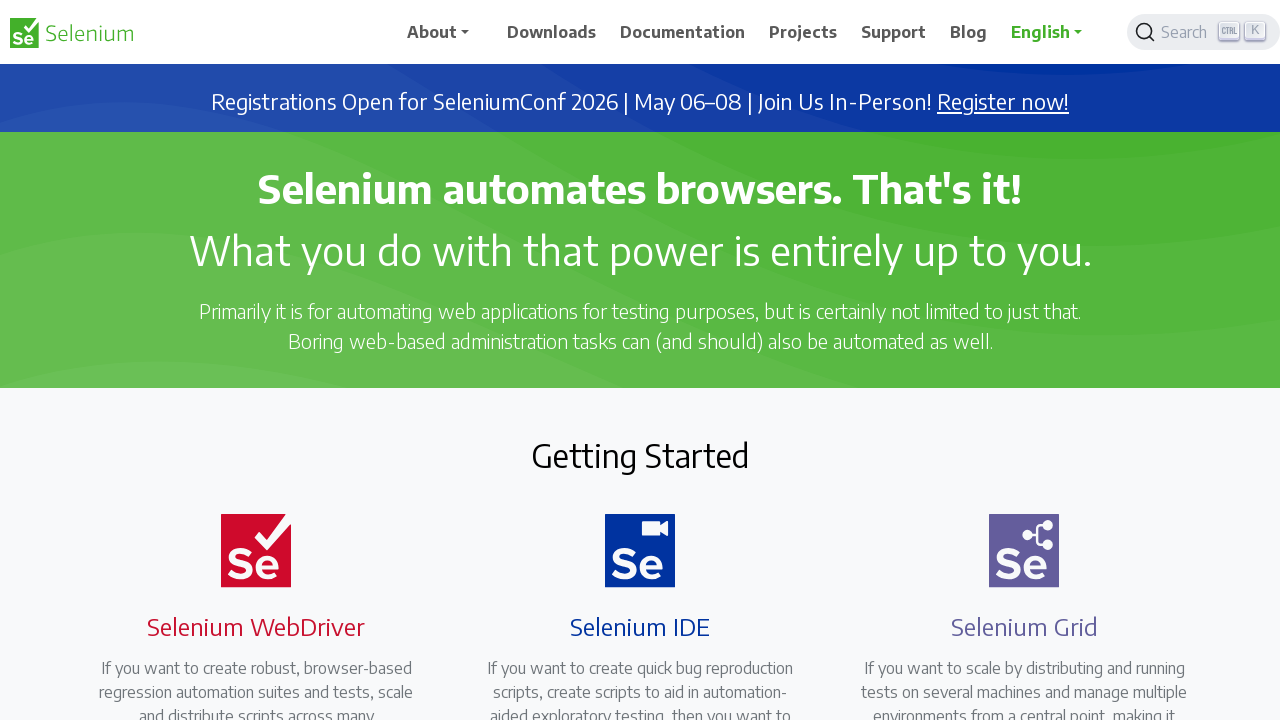

Navigated to Selenium homepage
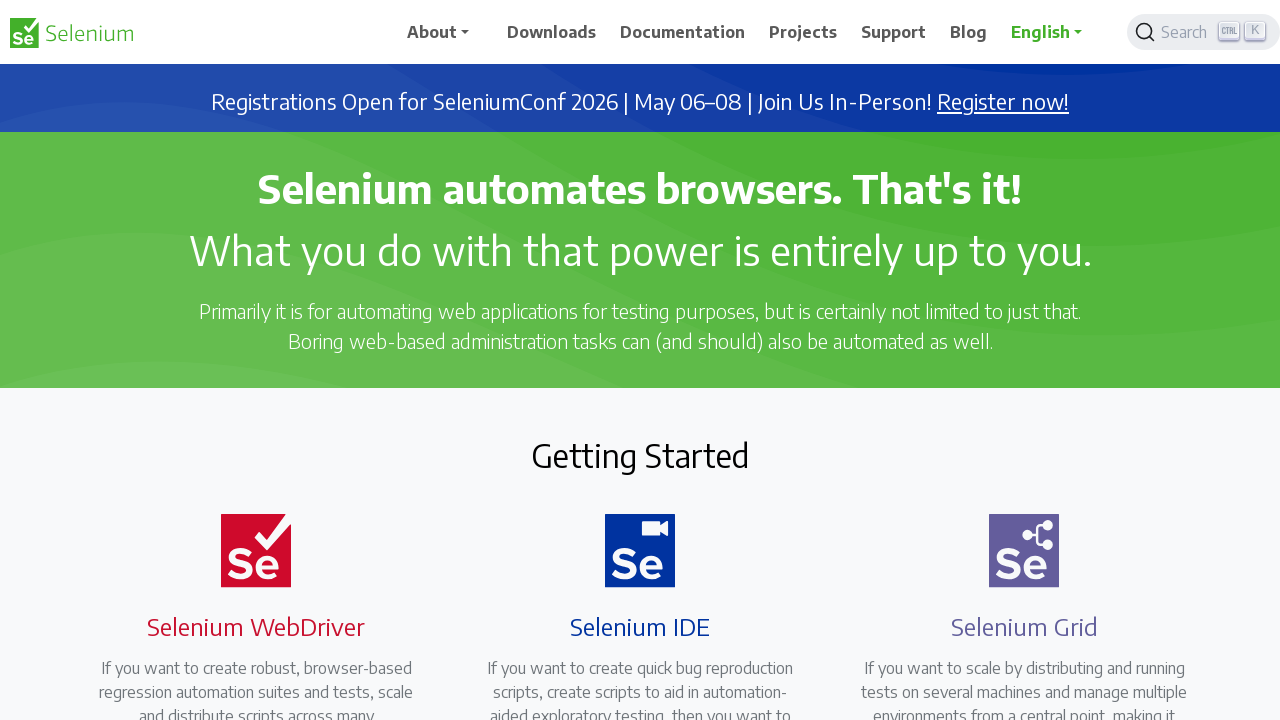

Body element is present on the page
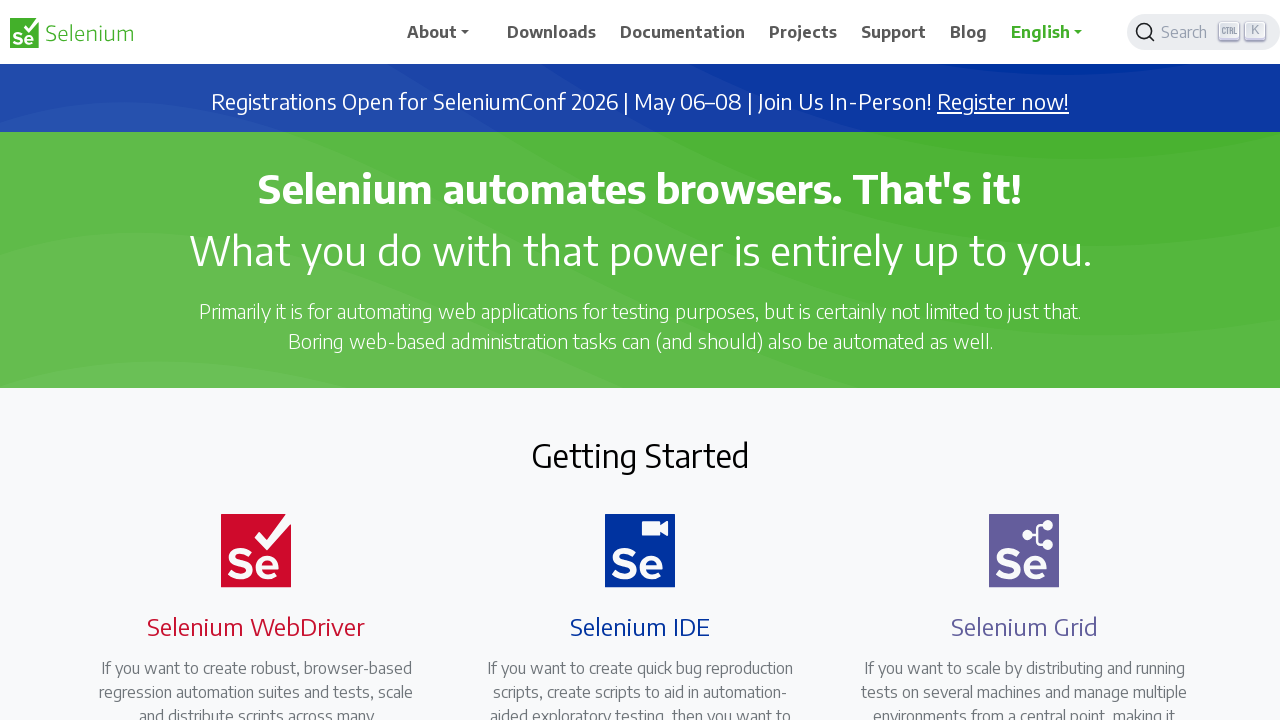

Retrieved body text content for verification
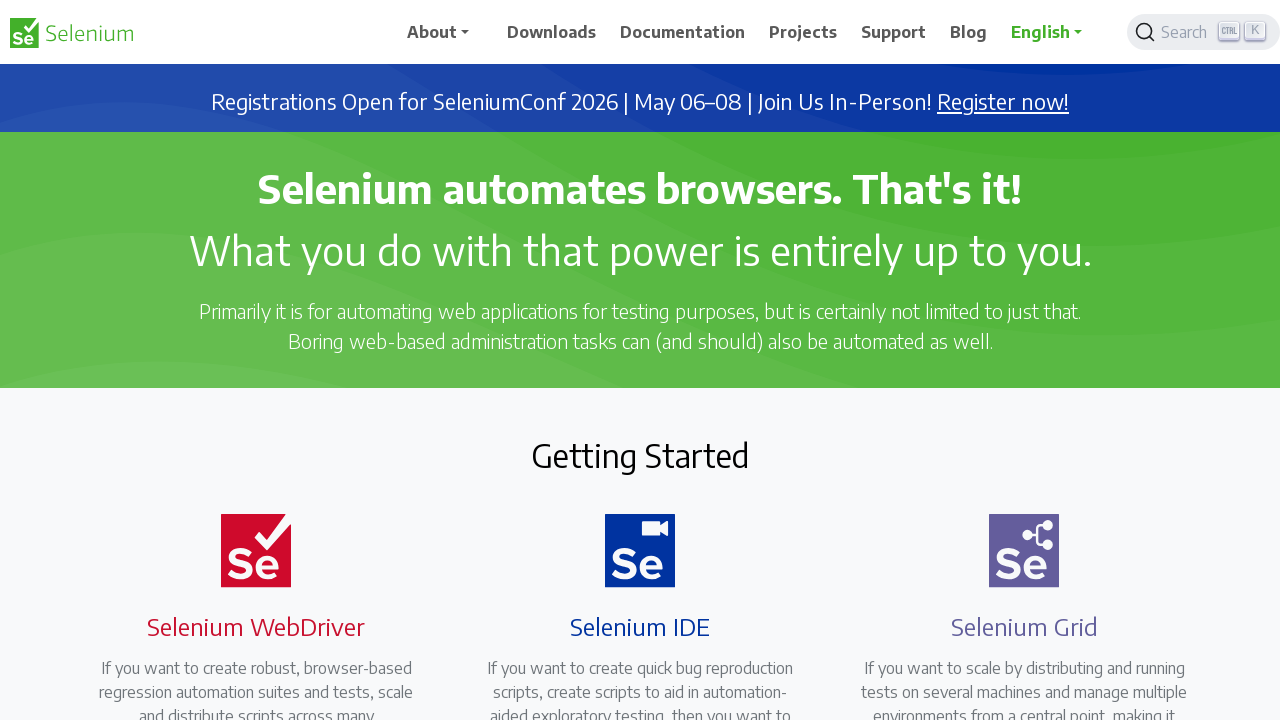

Maximized browser window to 1920x1080
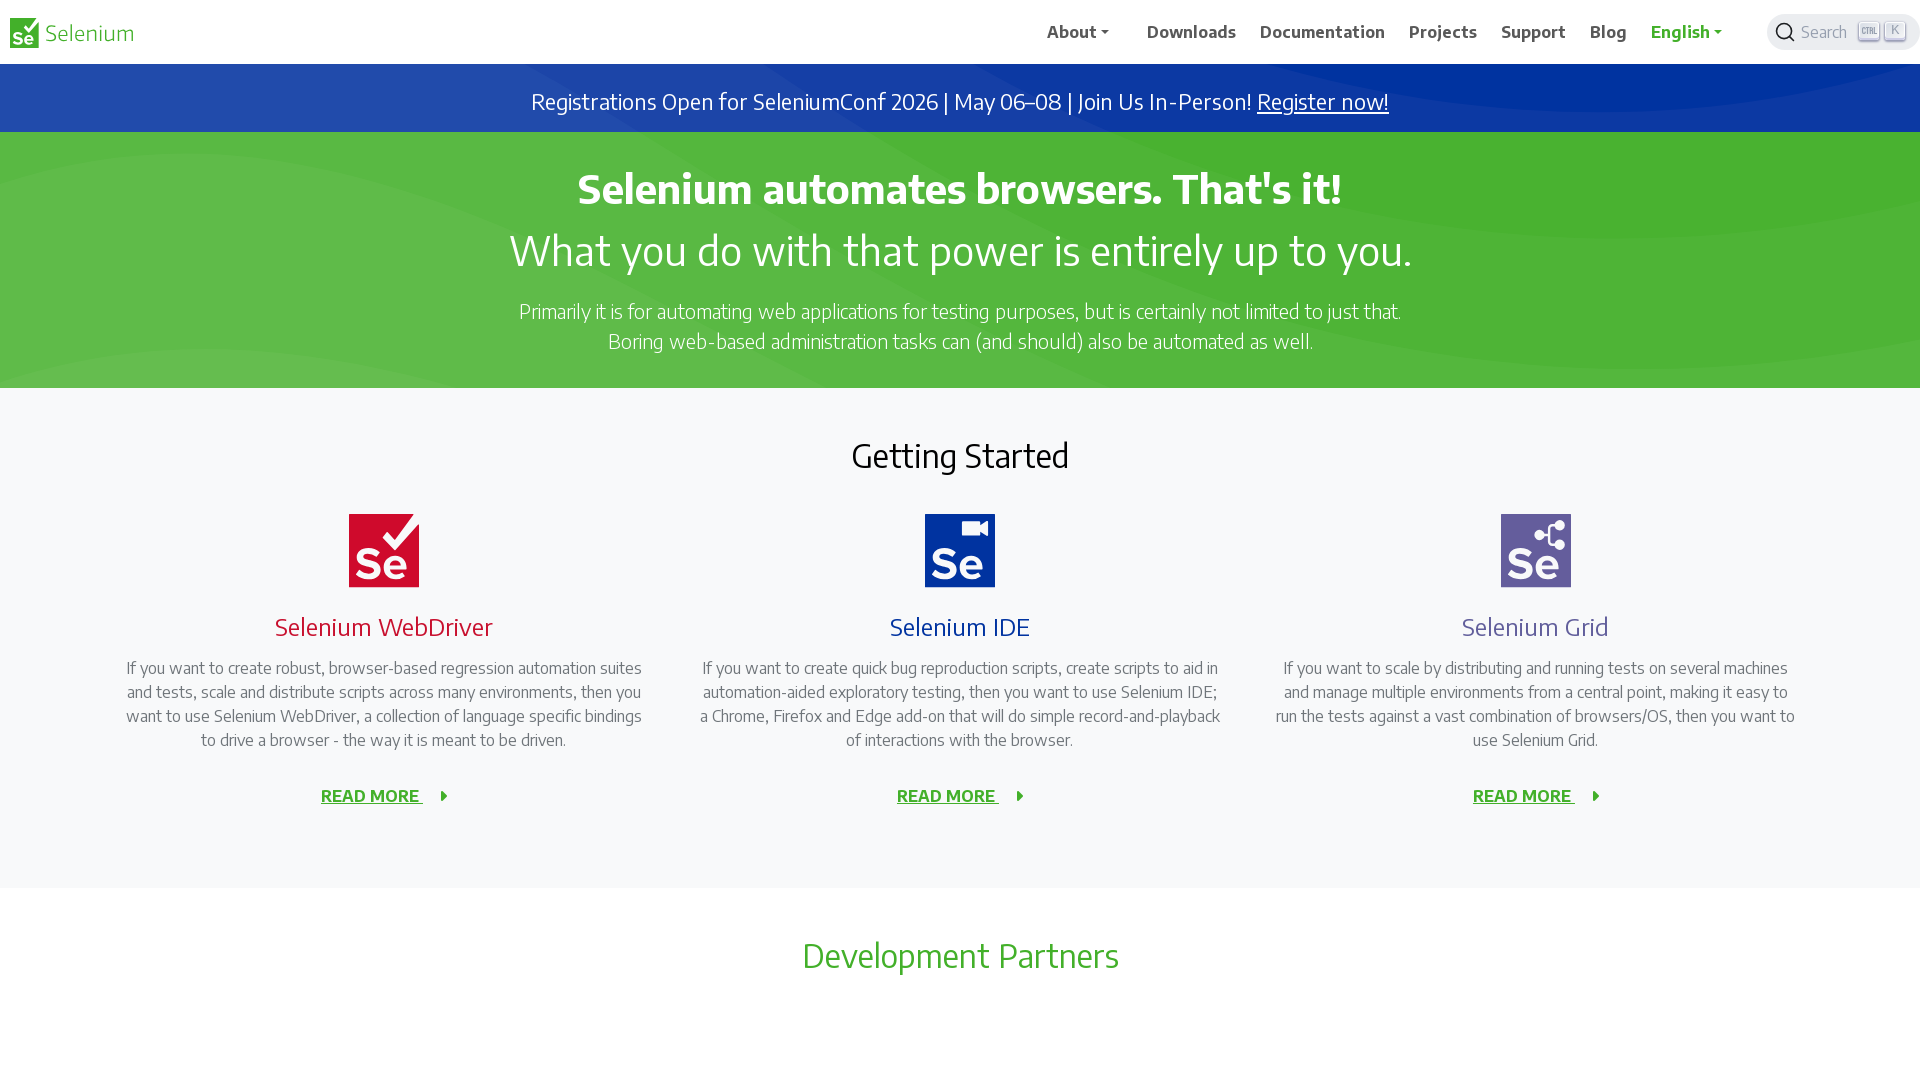

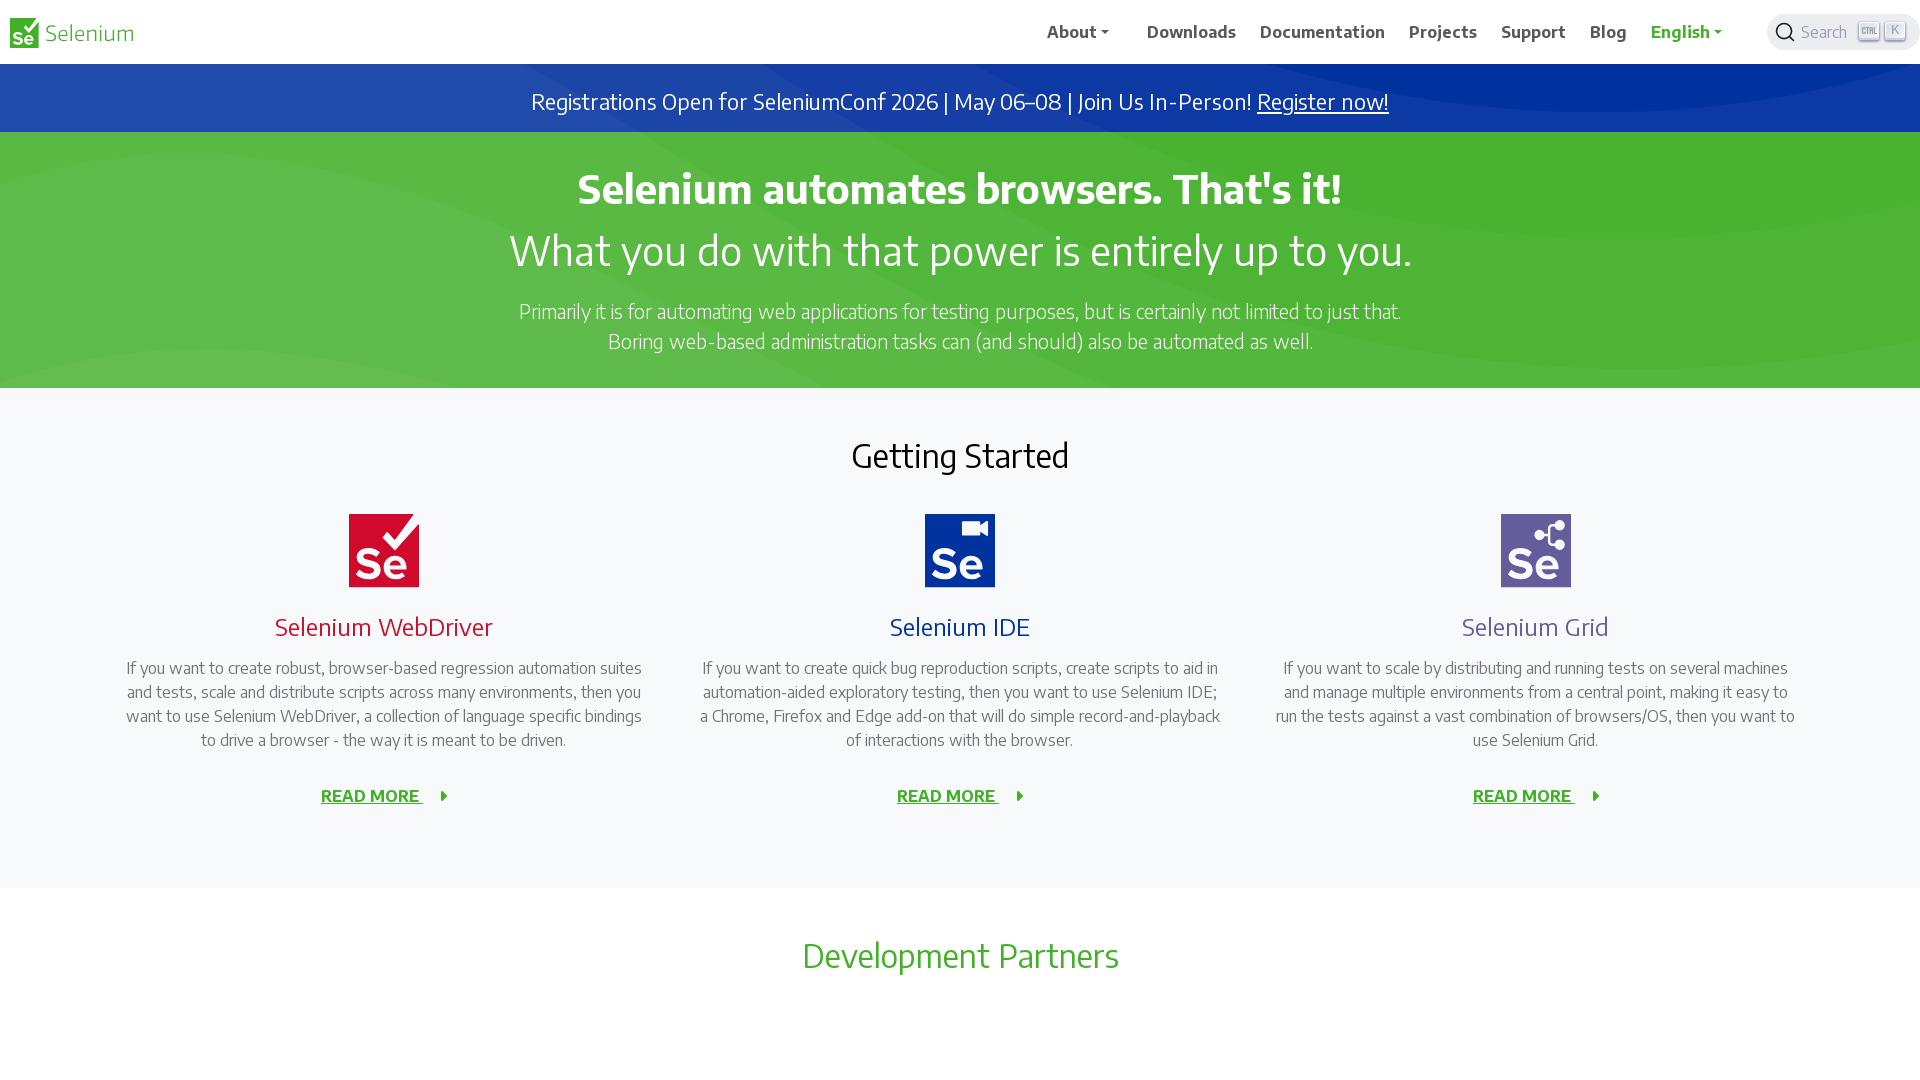